Searches for a park by name ("joffres") and clicks on the search result to navigate to the Joffre Lakes Park page.

Starting URL: https://bcparks.ca/

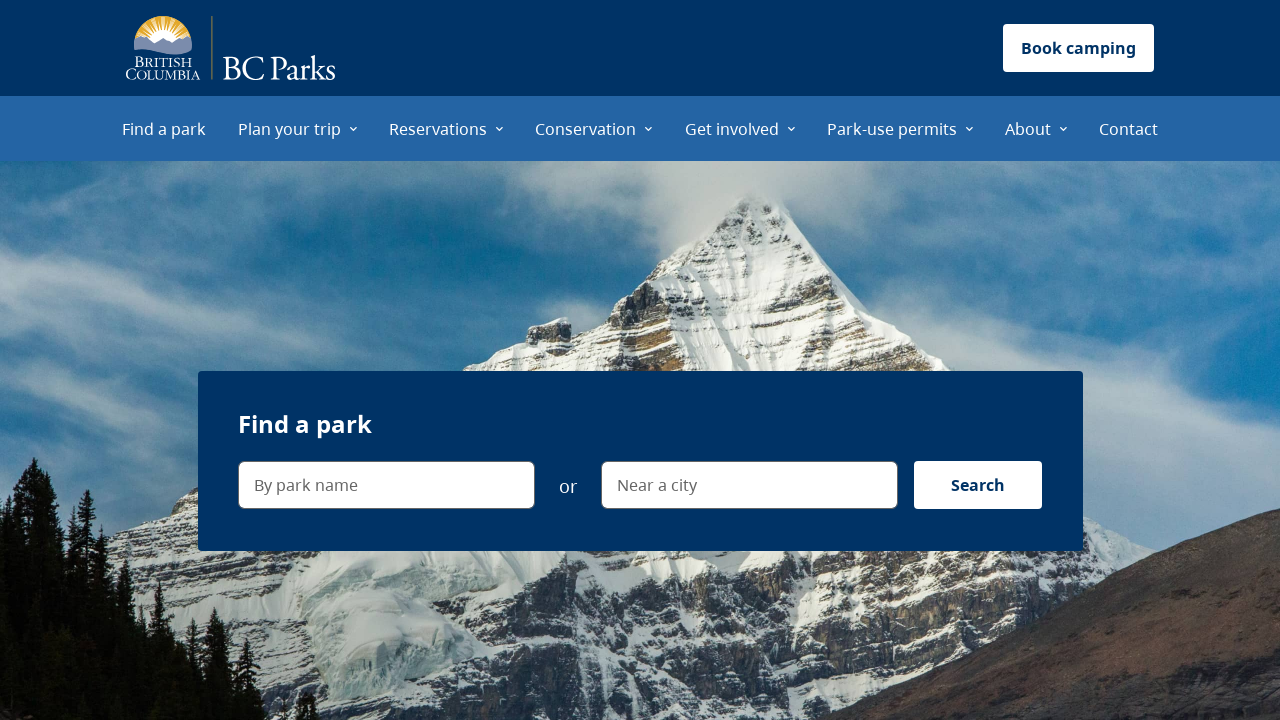

Waited for page to fully load (networkidle)
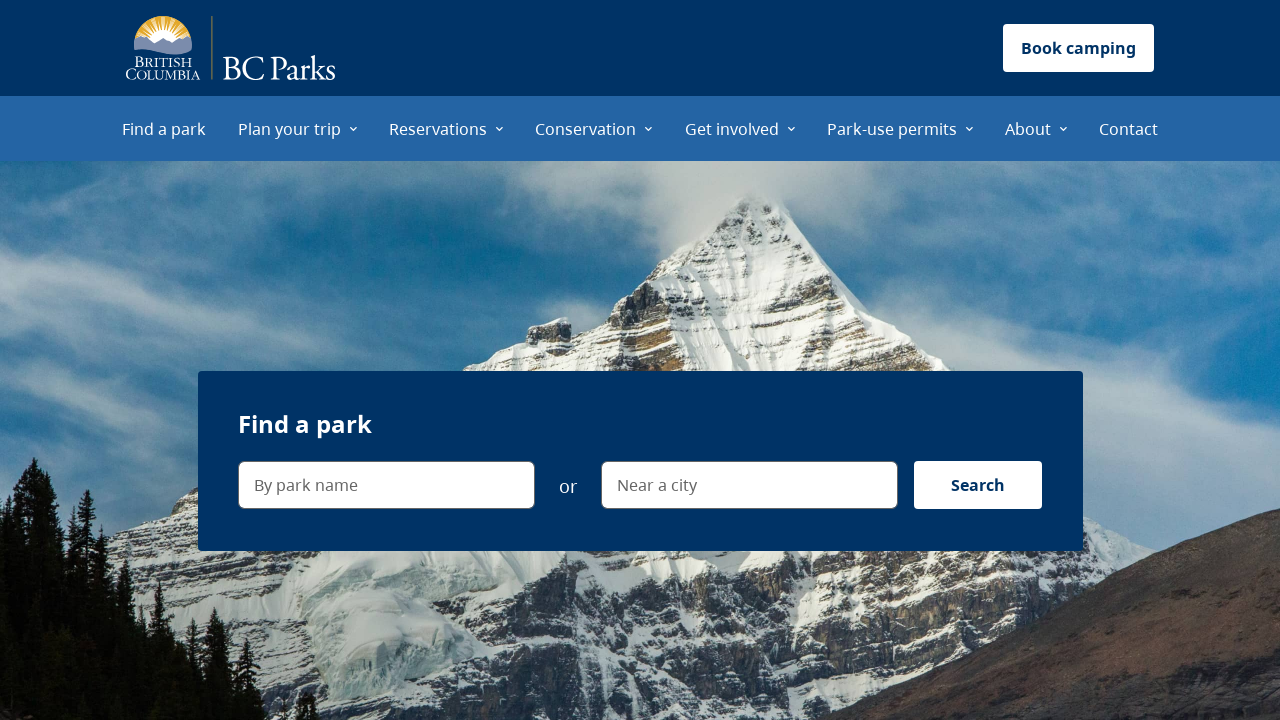

Clicked on park name search field at (386, 485) on internal:label="By park name"i
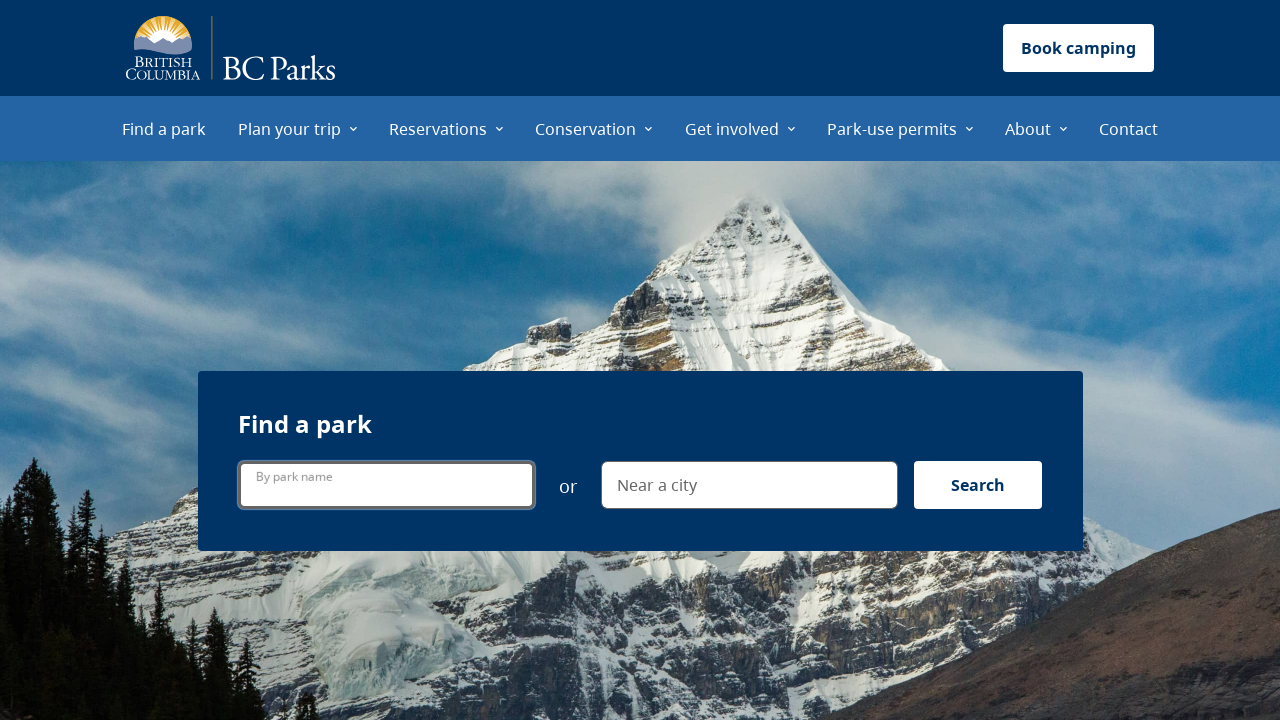

Filled search field with 'joffres' on internal:label="By park name"i
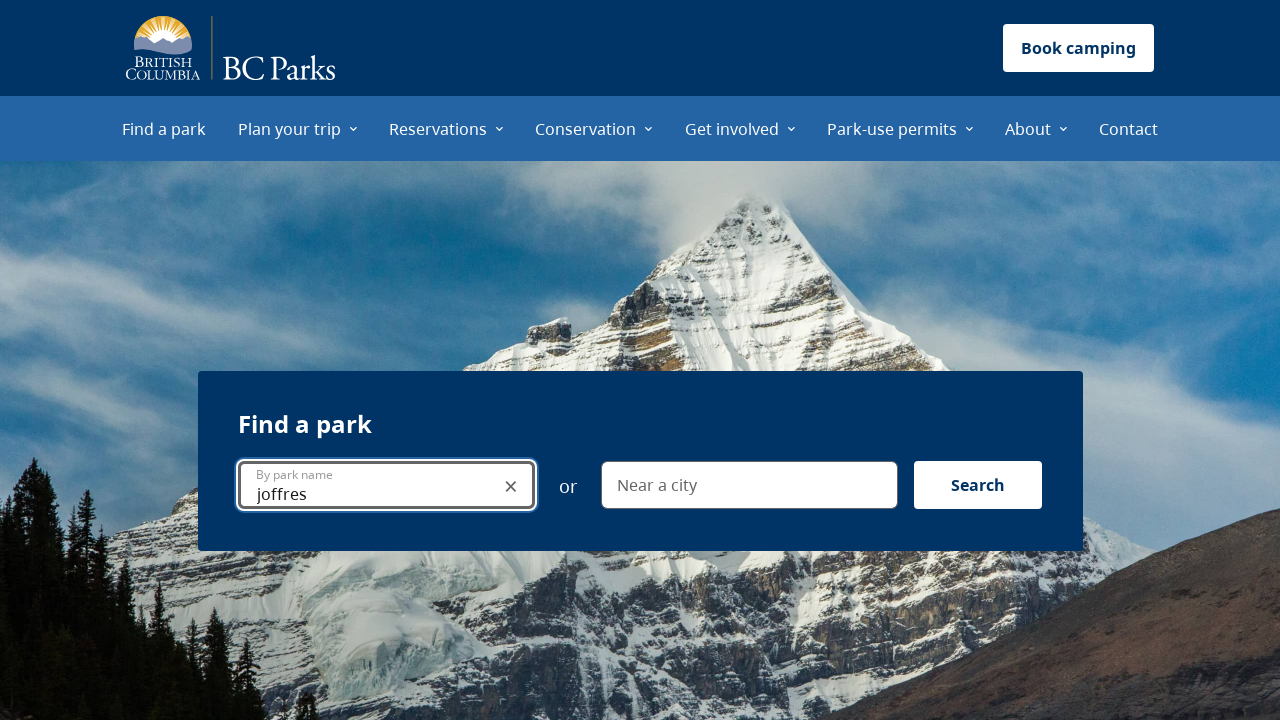

Clicked search button at (978, 485) on internal:label="Search"i
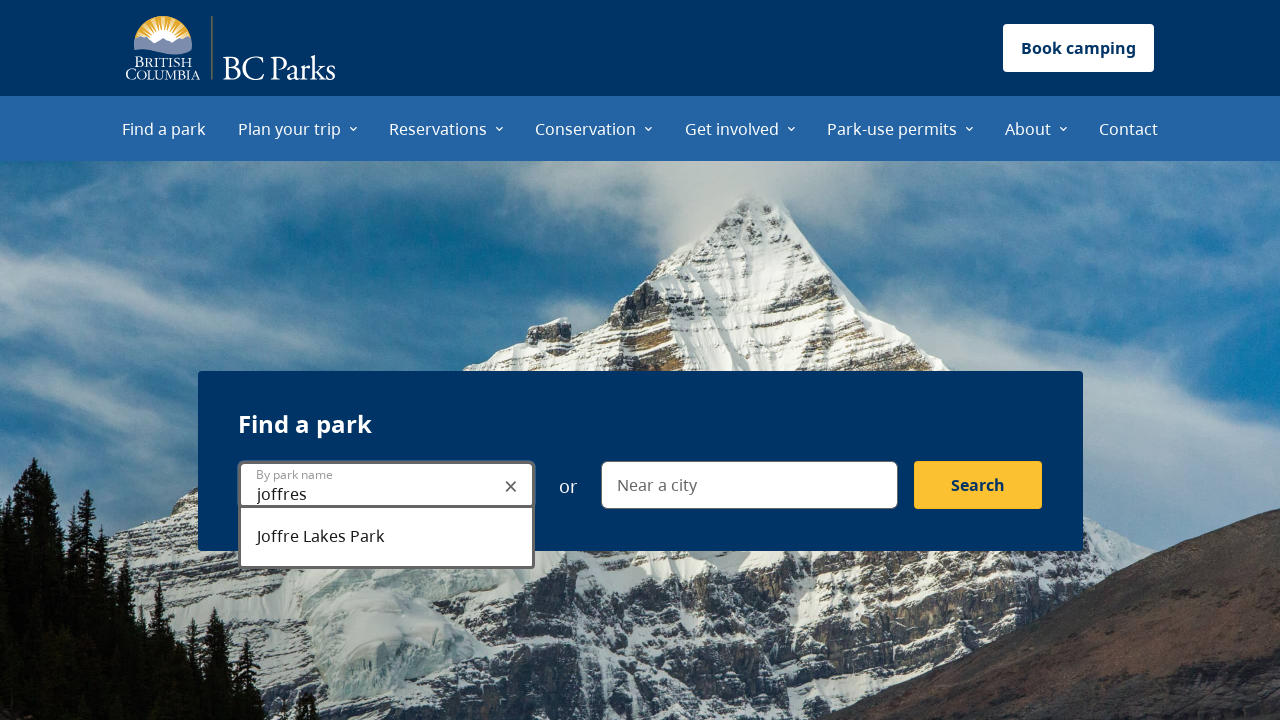

Clicked on Joffre Lakes Park search result at (706, 365) on internal:role=link[name="Joffre Lakes Park"i]
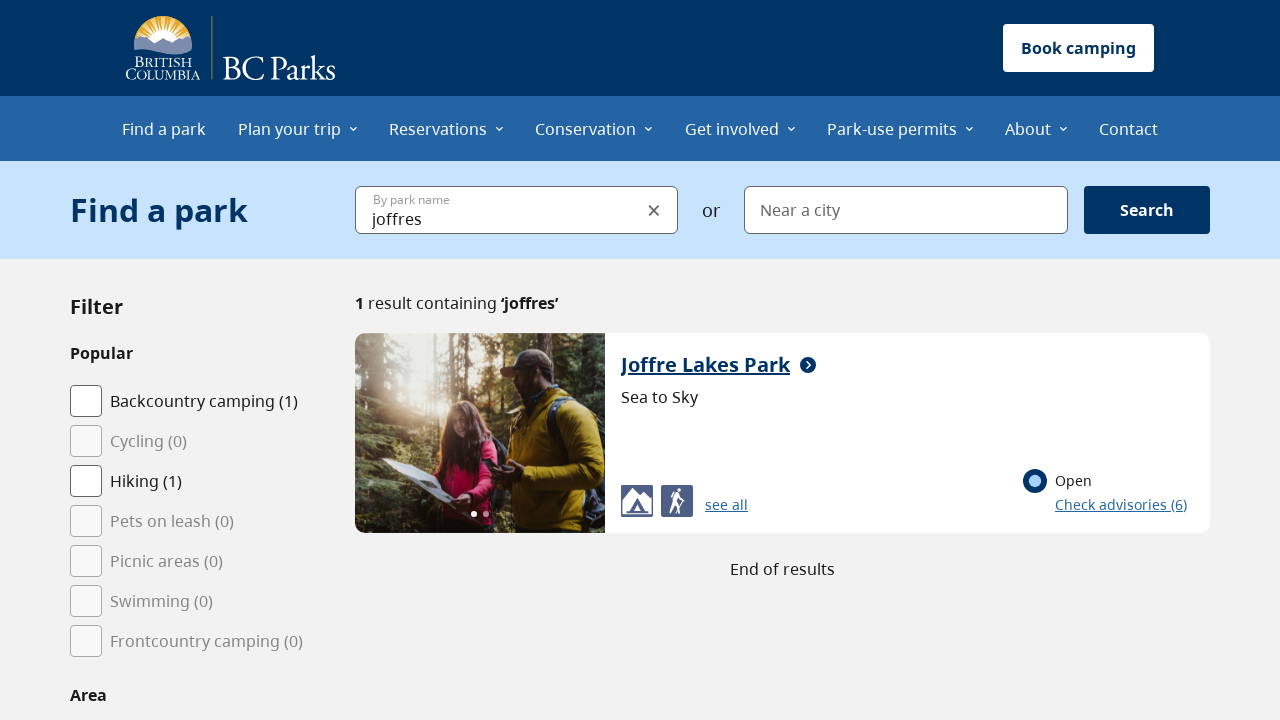

Navigated to Joffre Lakes Park page and waited for URL to load
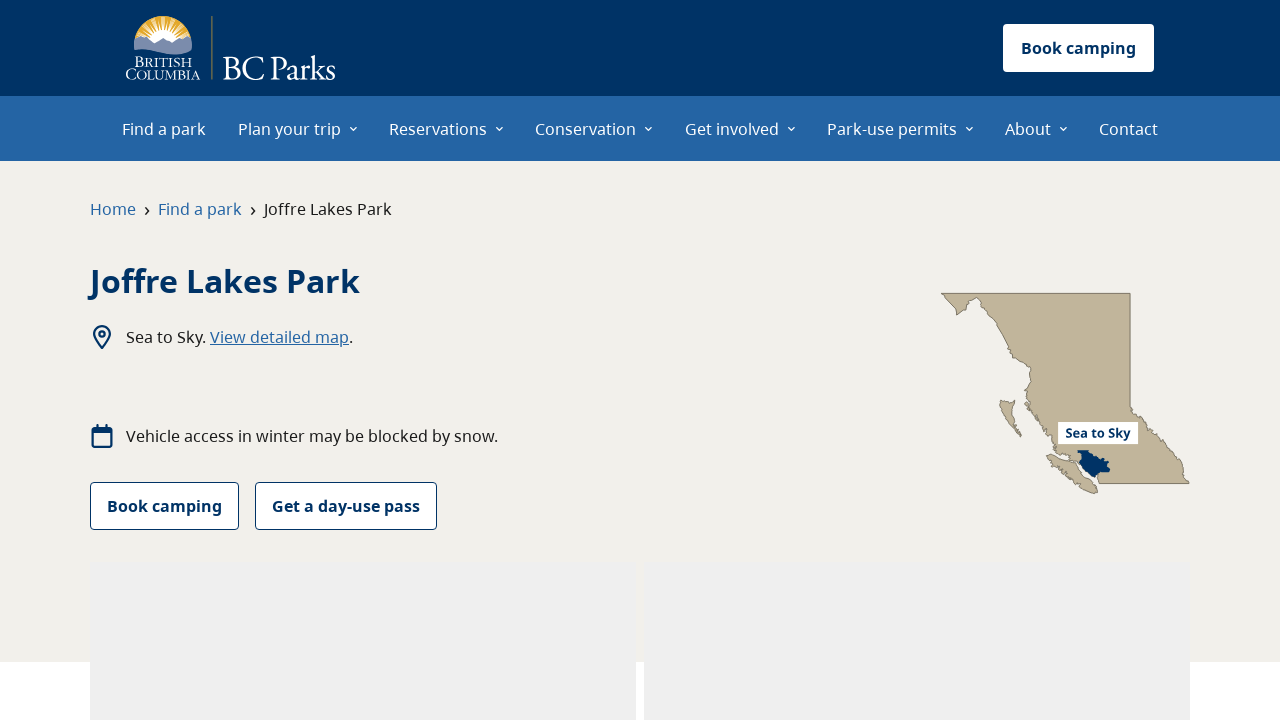

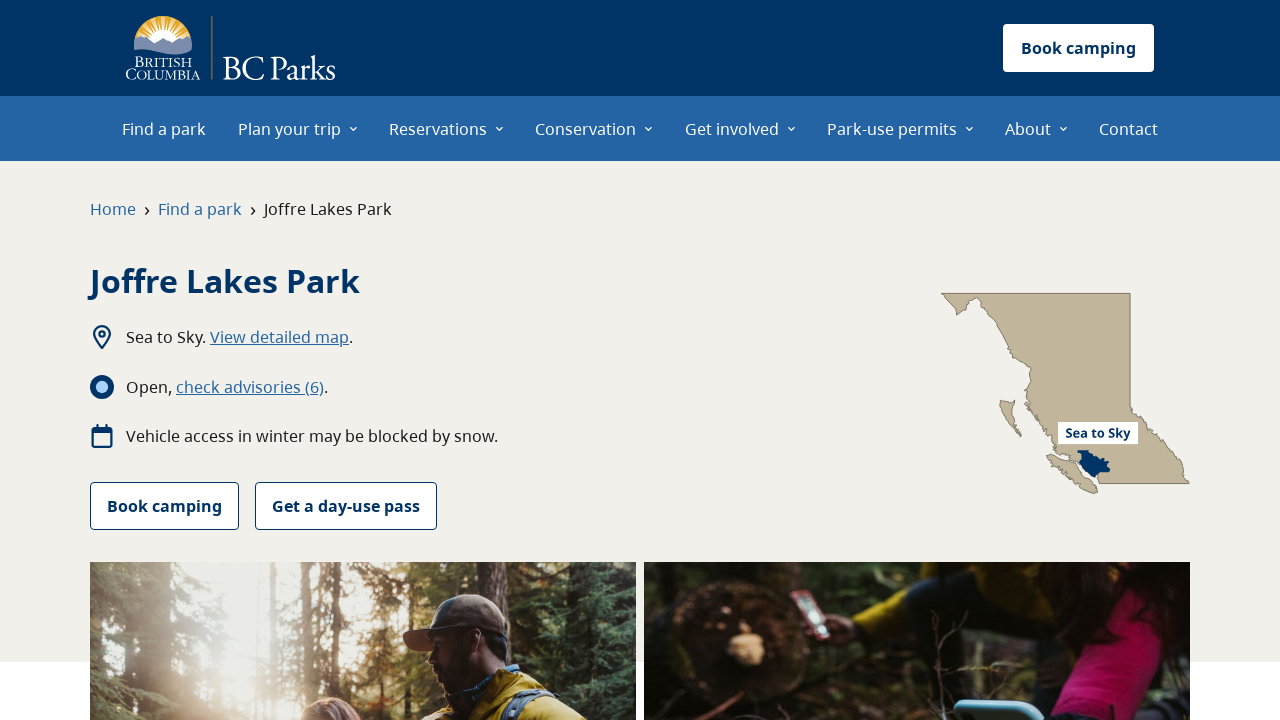